Navigates to Paytm website and attempts to click an element (duplicate of verifyLogin test)

Starting URL: https://paytm.com/

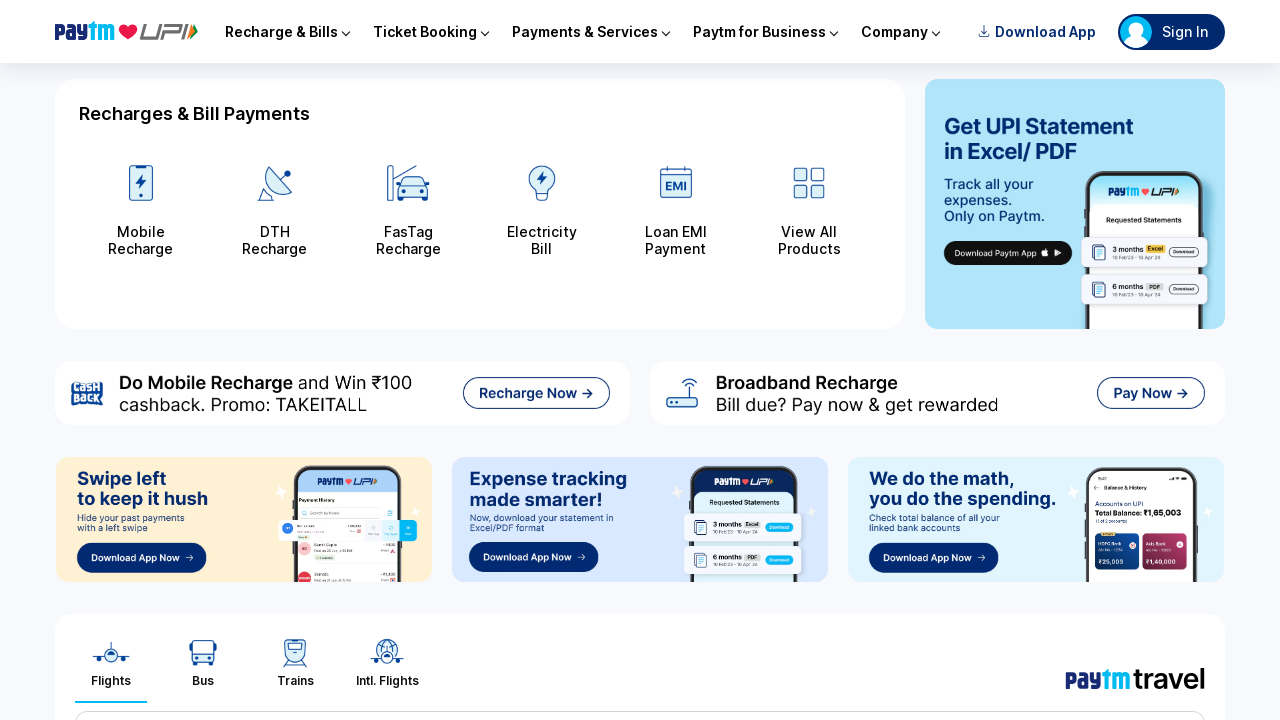

Clicked 'Sign In' button on Paytm website at (1185, 32) on text=Sign In
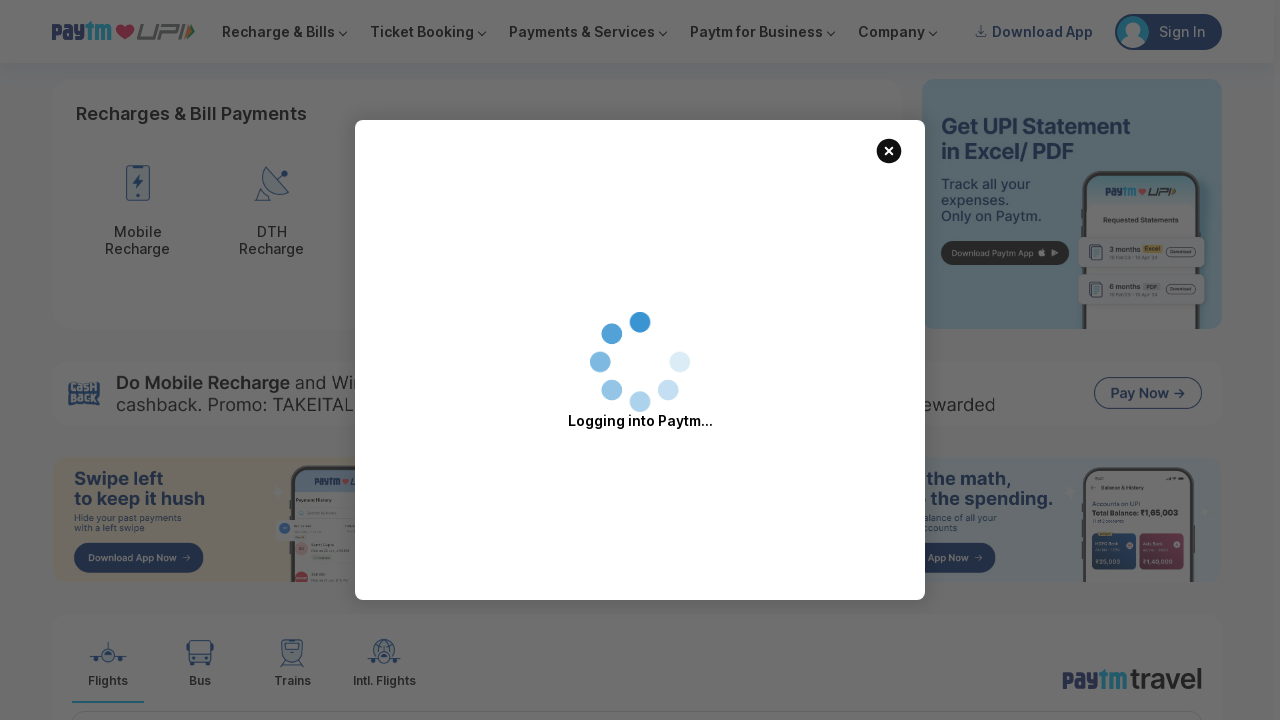

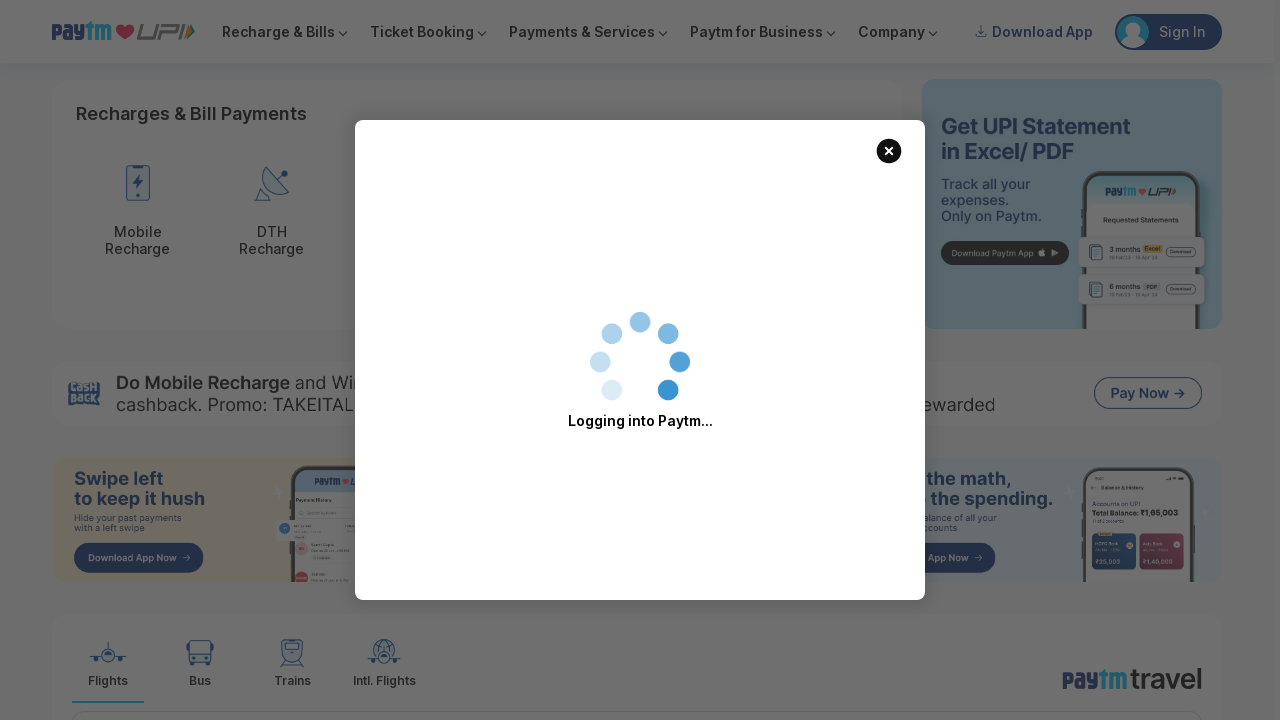